Tests adding a todo item to the sample todo application using a remote grid configuration

Starting URL: https://lambdatest.github.io/sample-todo-app/

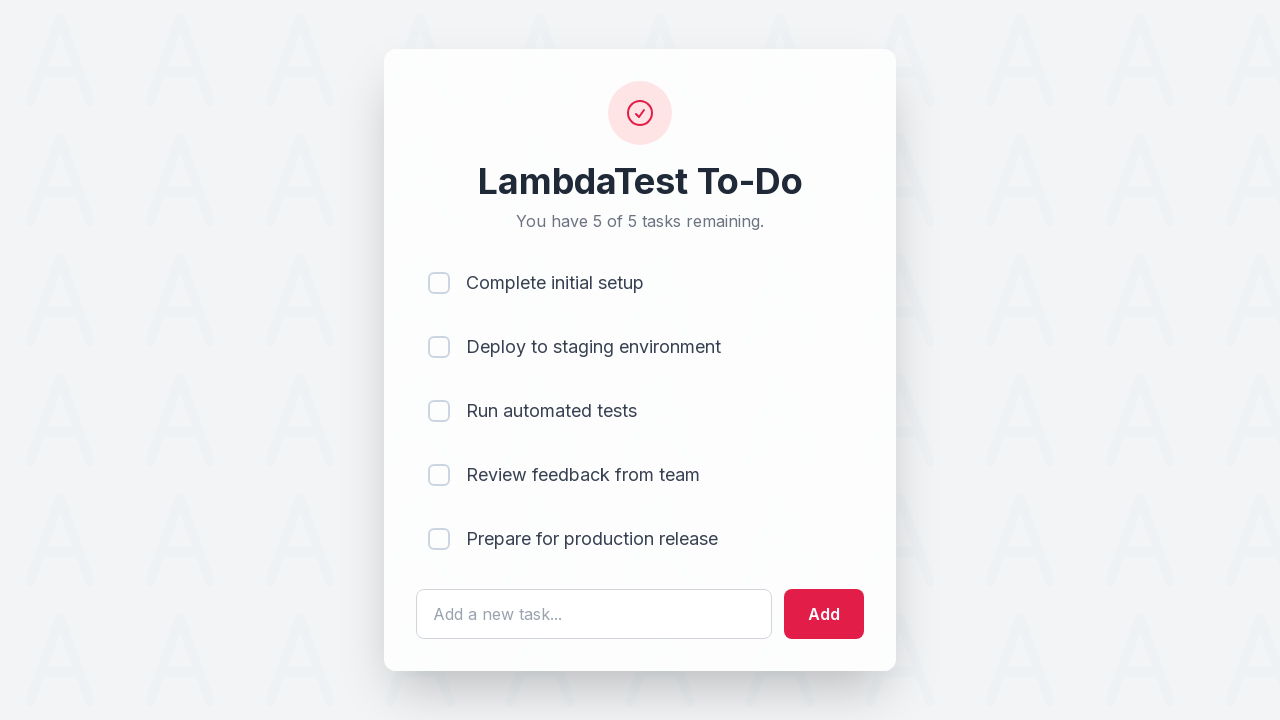

Filled todo input field with 'Learn Selenium' on #sampletodotext
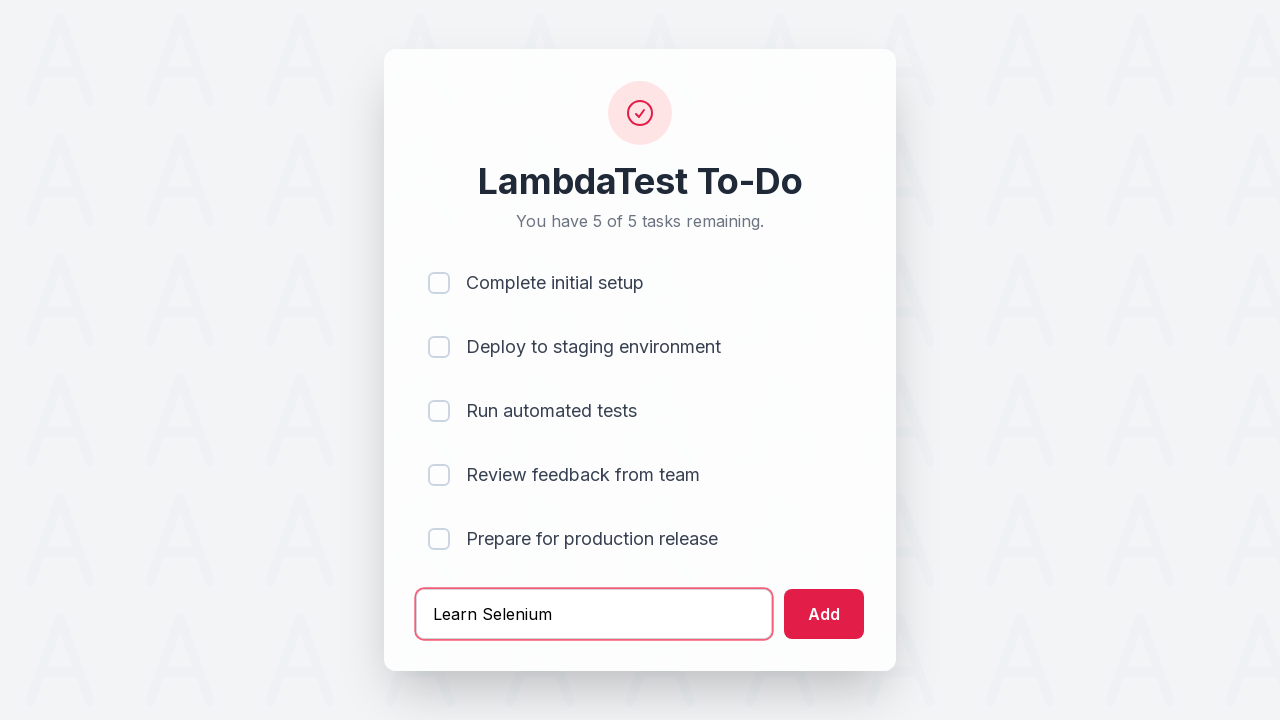

Pressed Enter to add todo item on #sampletodotext
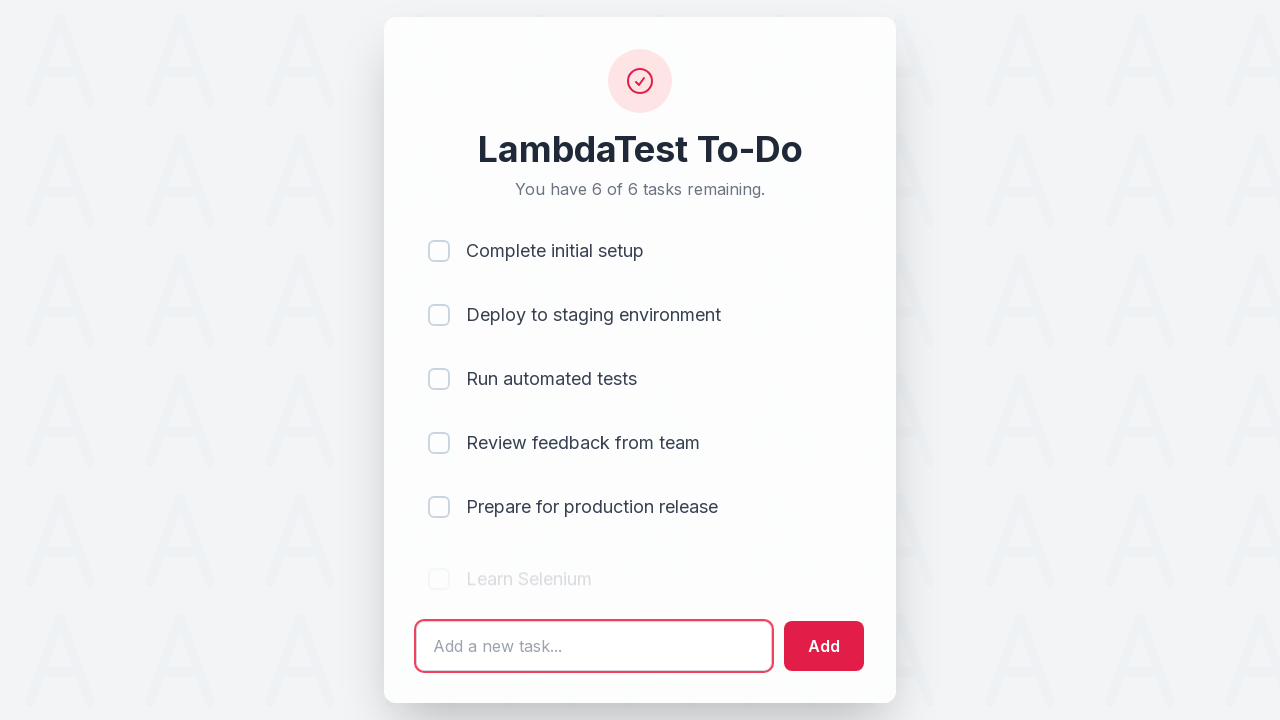

New todo item appeared in the list
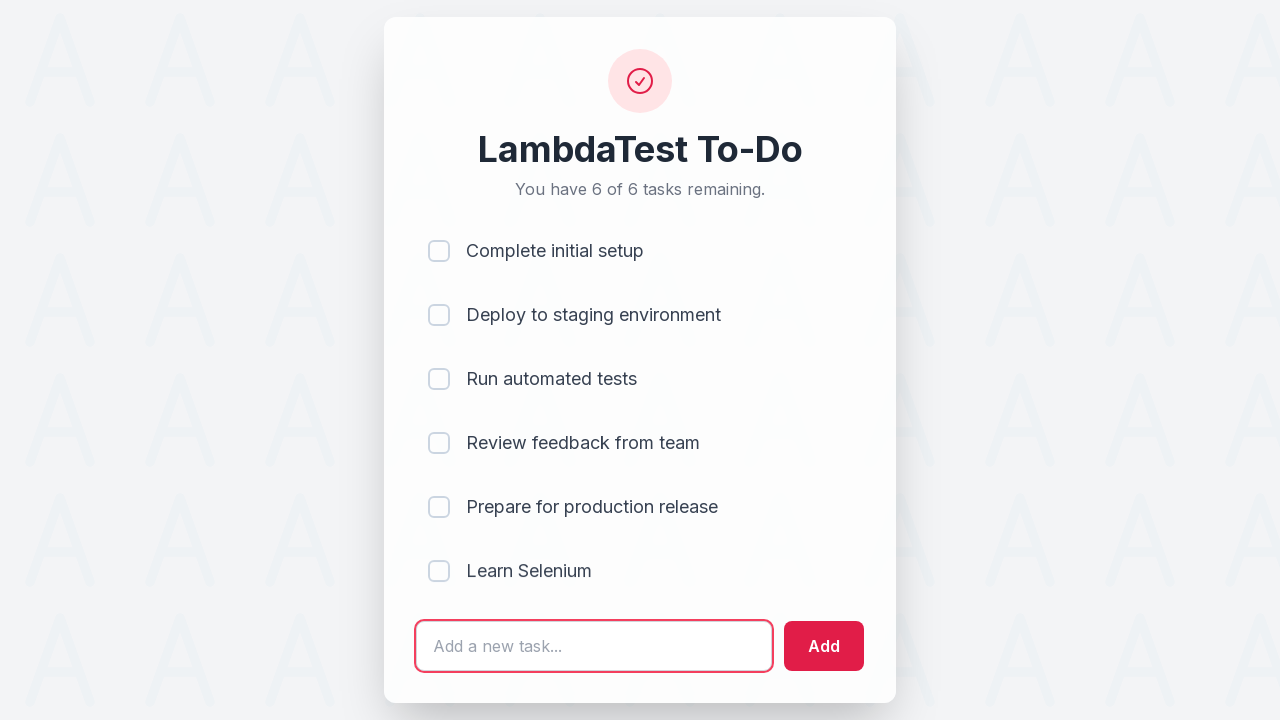

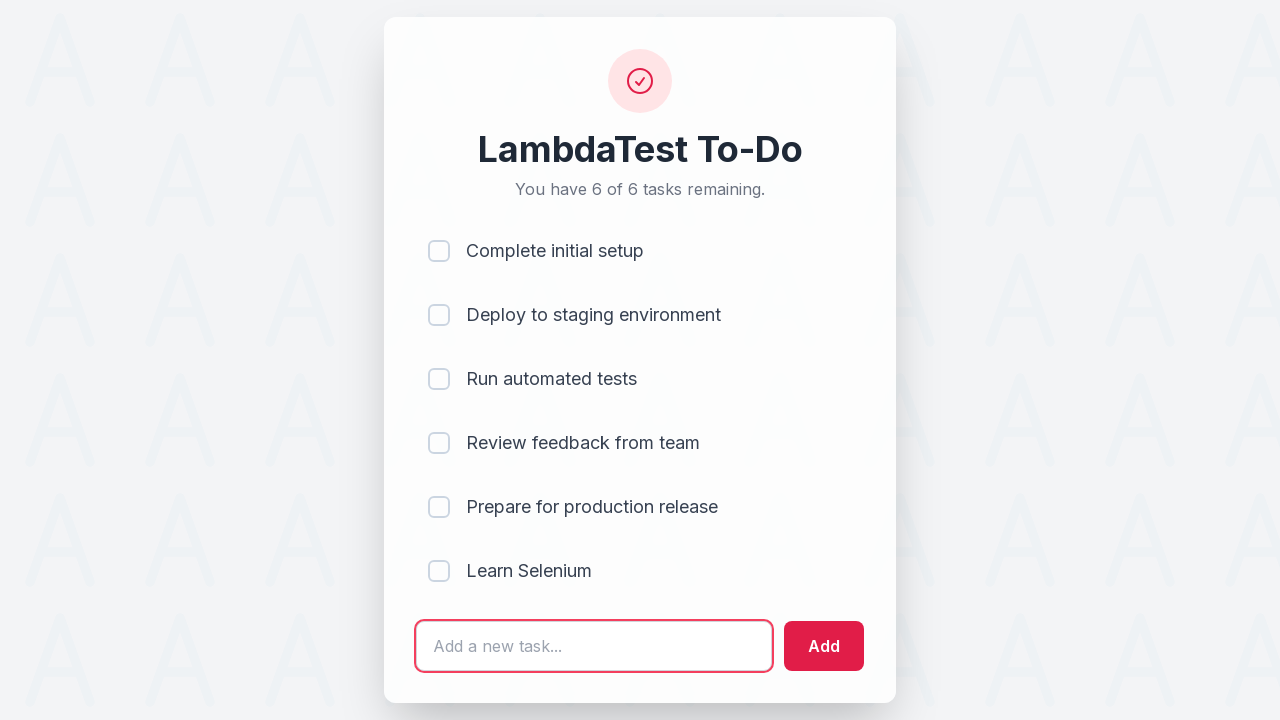